Tests YouTube search functionality by entering a search query and clicking the search button

Starting URL: https://youtube.com/

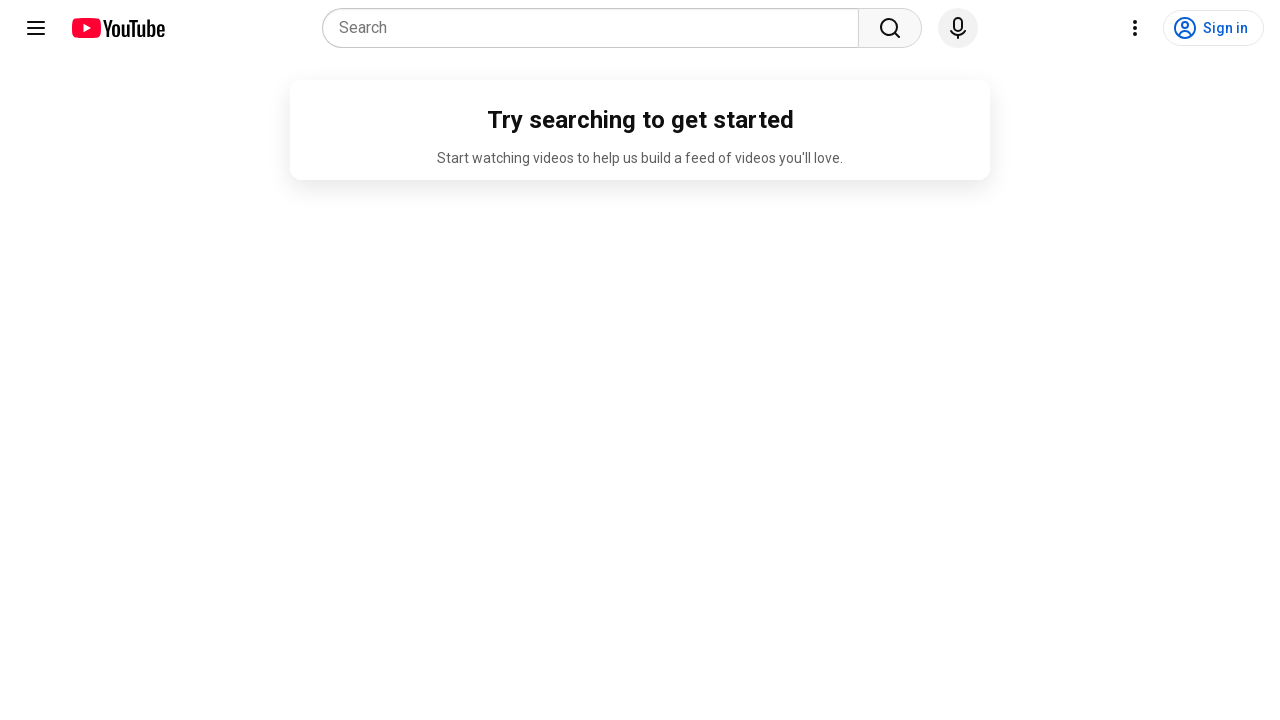

Filled YouTube search box with 'Rafa e Luis' on input[name='search_query']
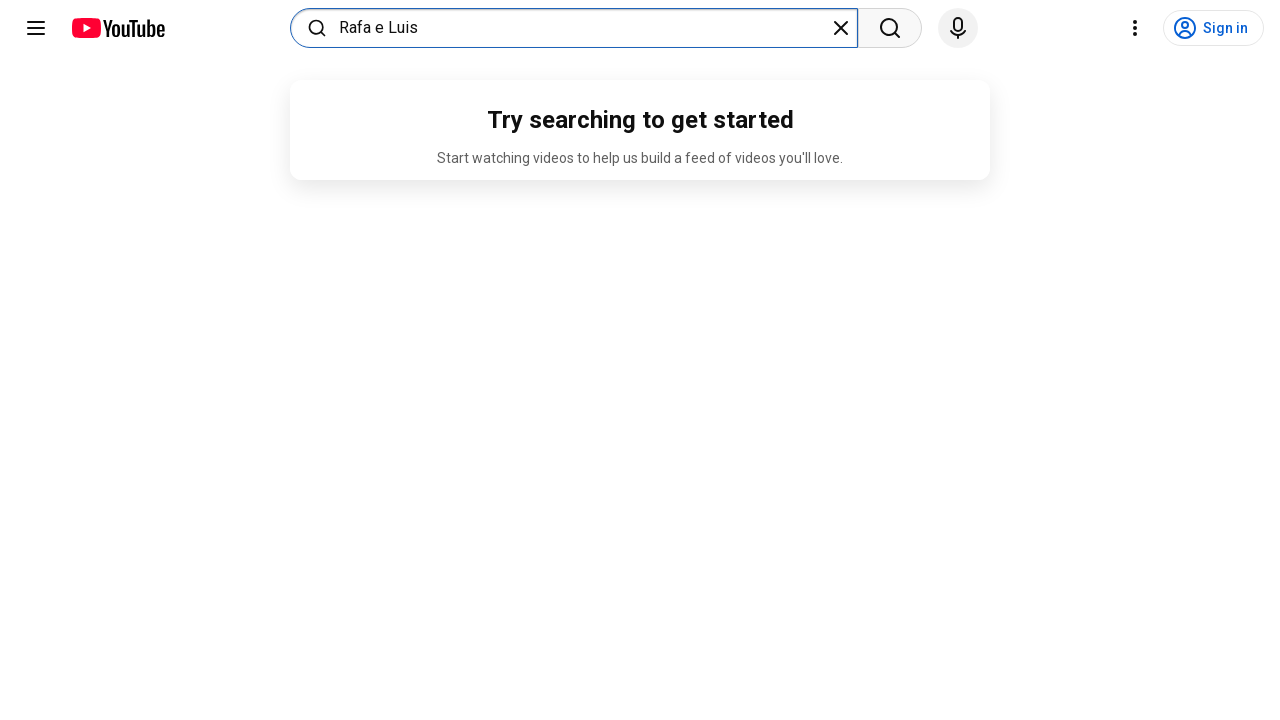

Clicked YouTube search button to perform search at (890, 28) on .ytSearchboxComponentSearchButton
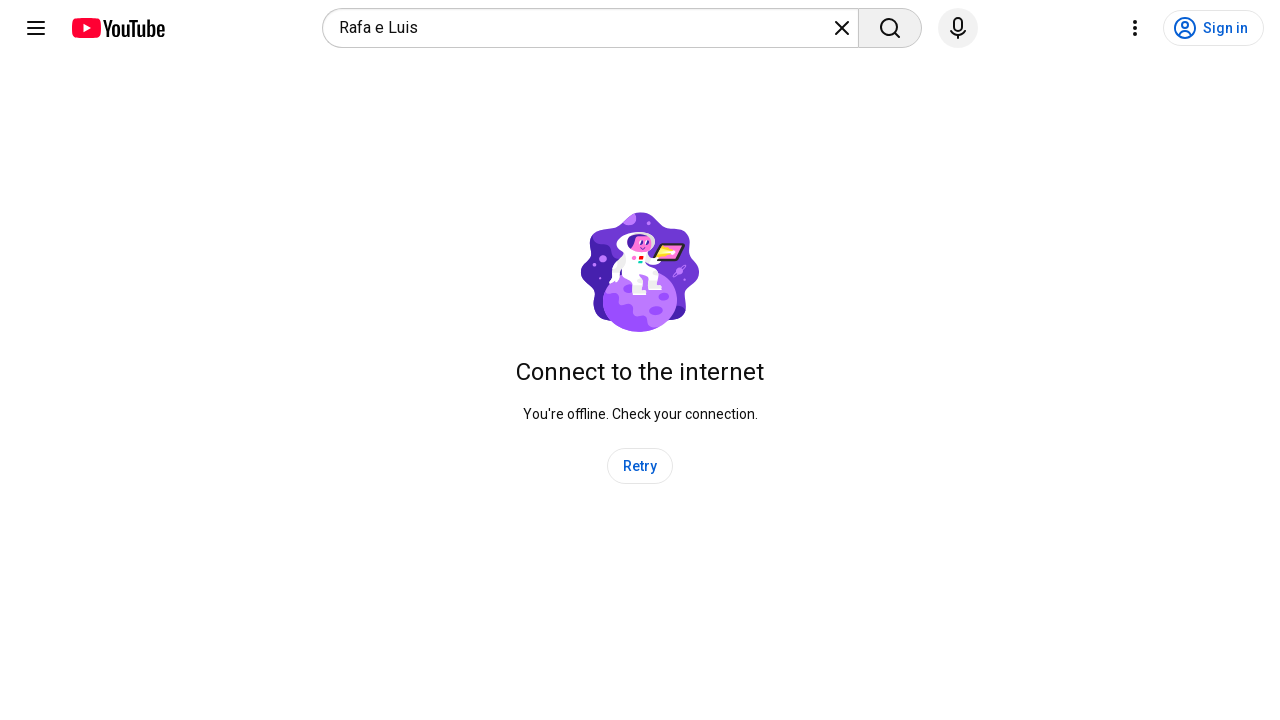

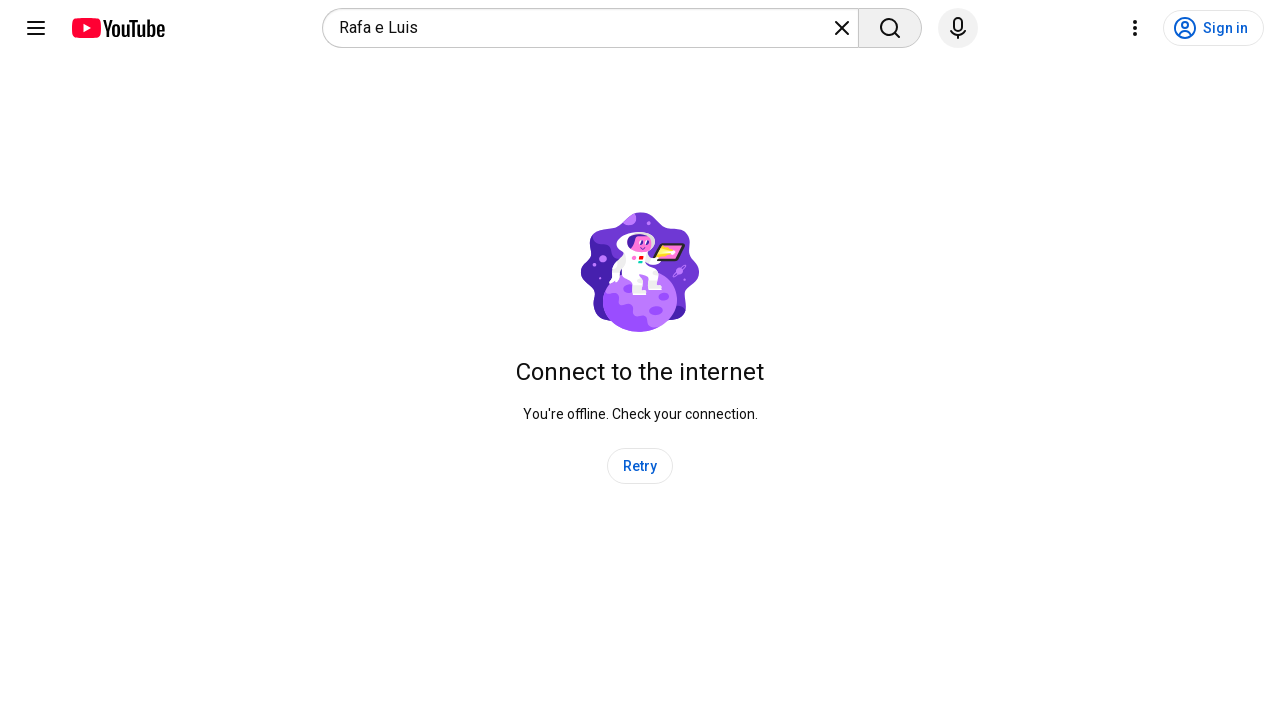